Tests a web form by filling in a text field and clicking the submit button, then verifying the success message

Starting URL: https://www.selenium.dev/selenium/web/web-form.html

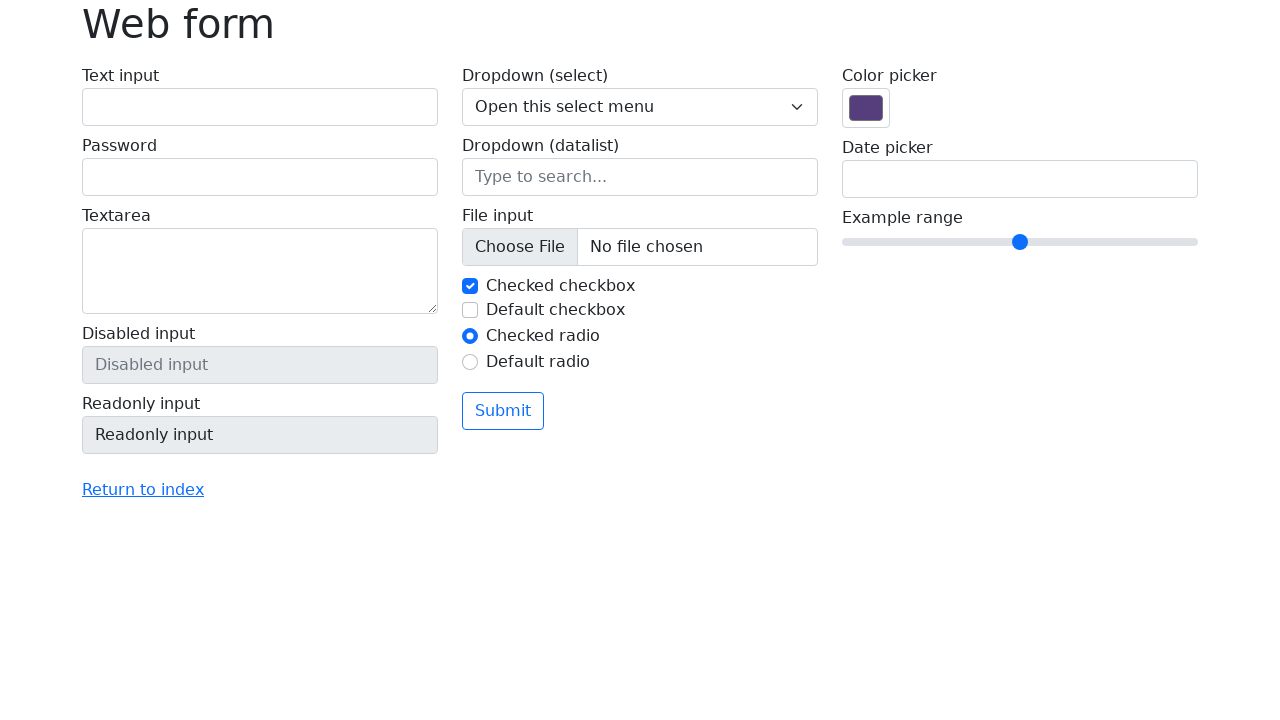

Filled text input field with 'Selenium' on input[name='my-text']
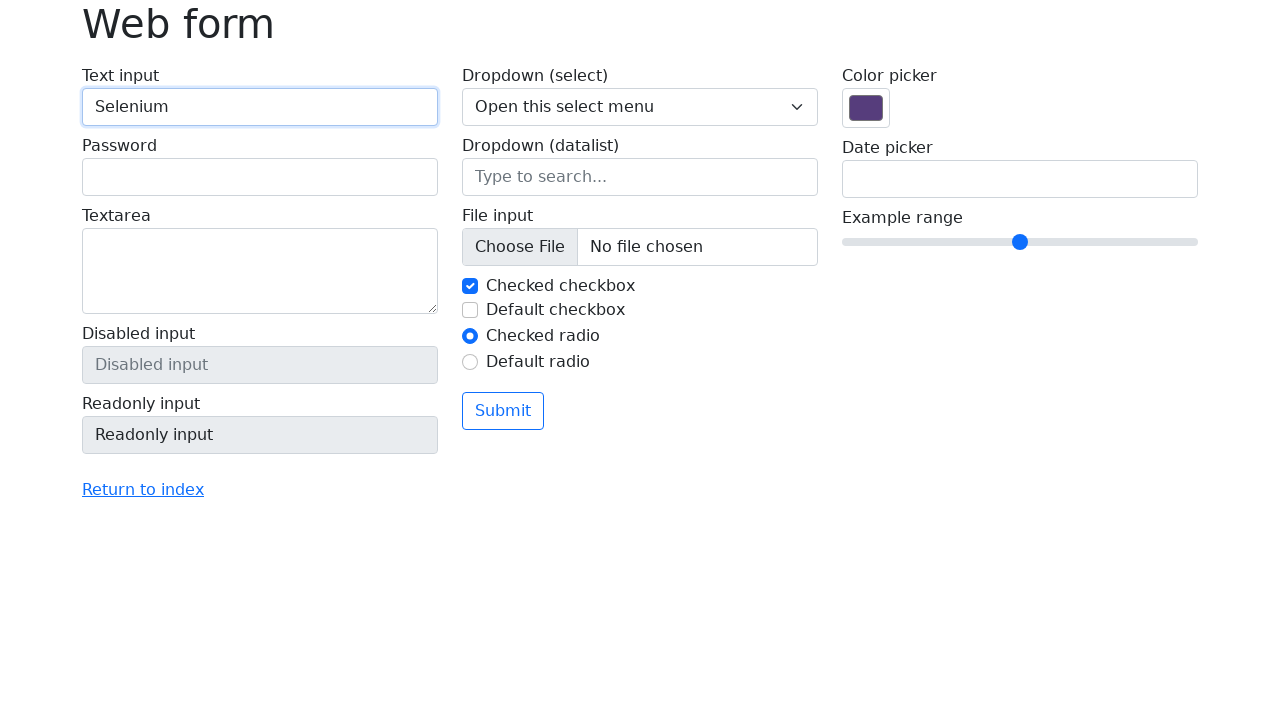

Clicked submit button at (503, 411) on button
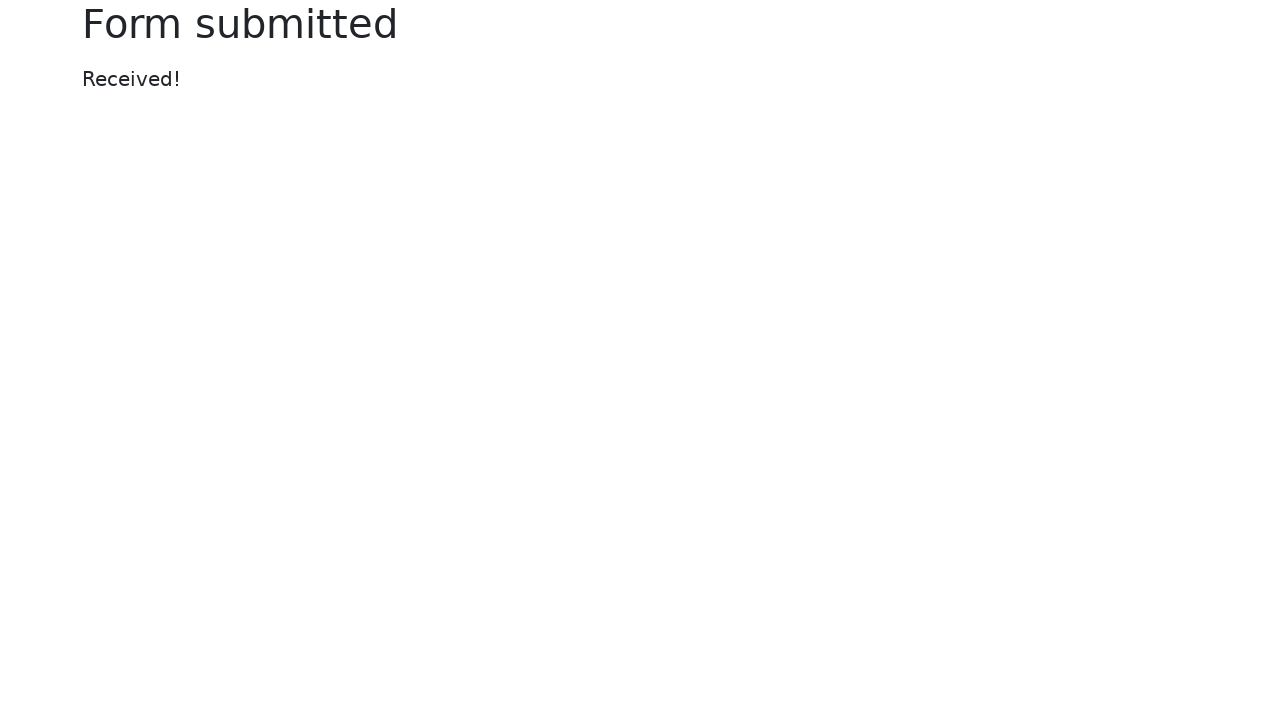

Success message appeared
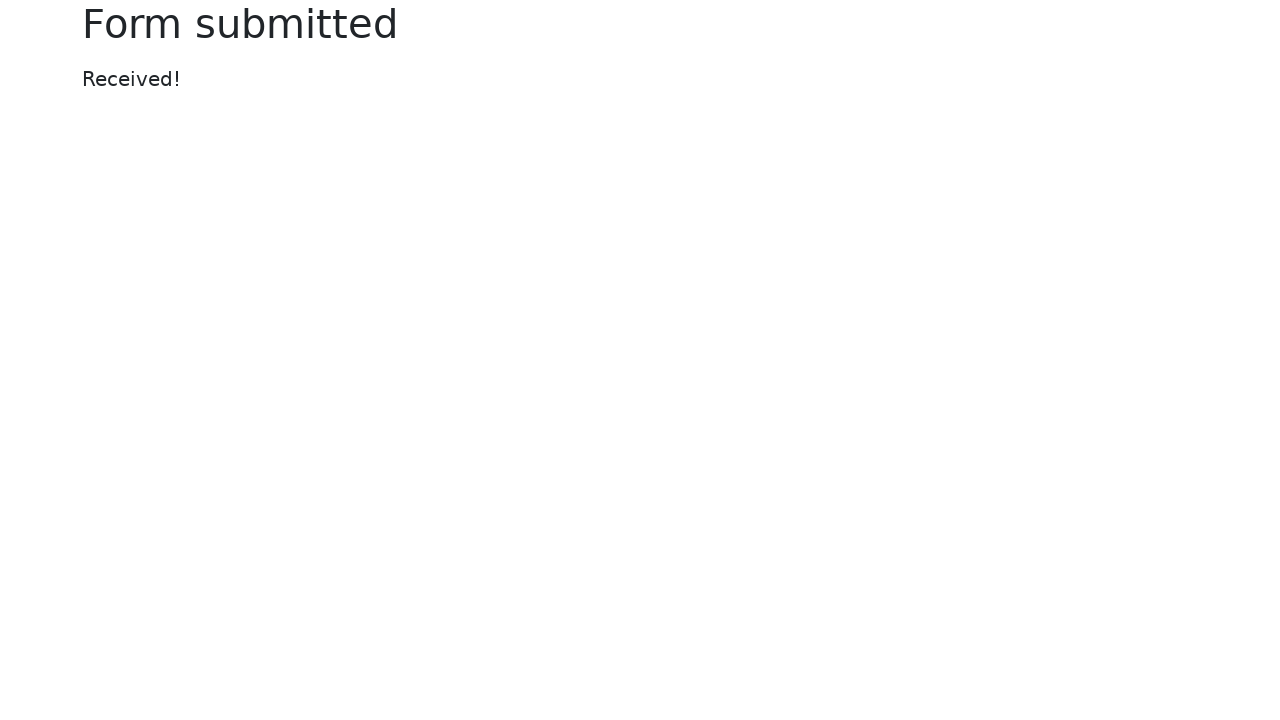

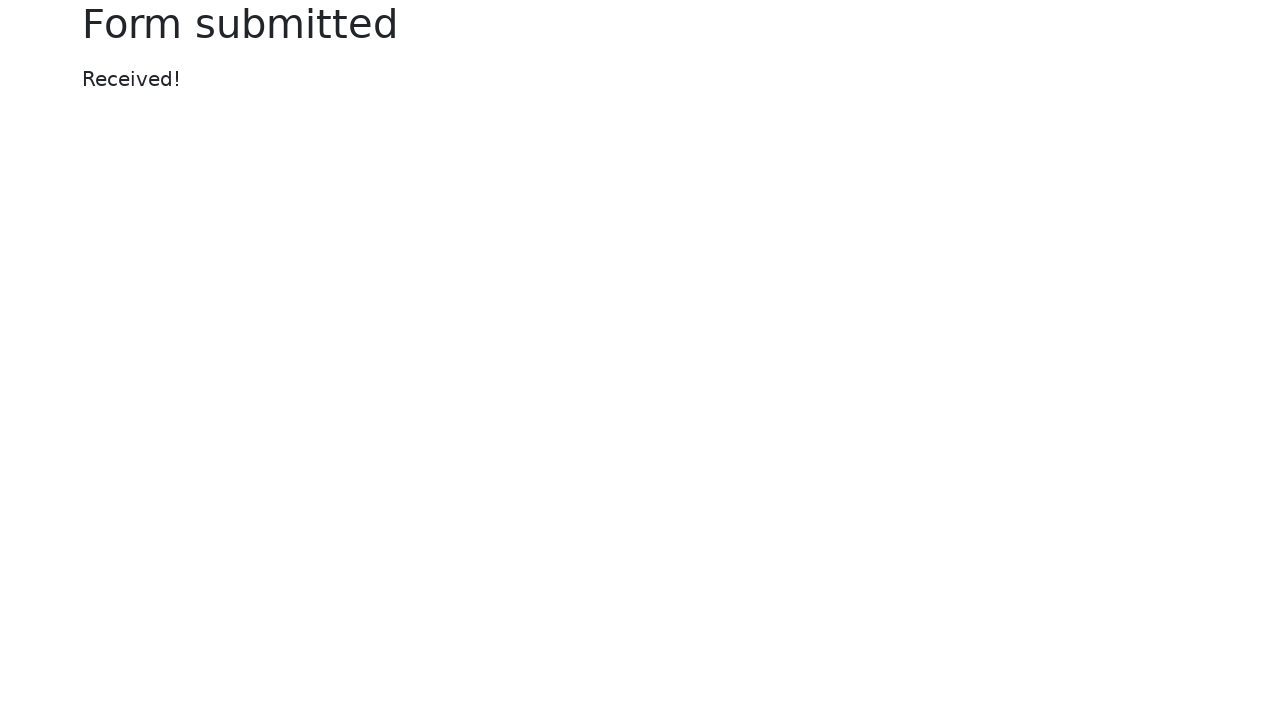